Opens the Verizon Wireless homepage, maximizes the window, and verifies the page loads by checking the title

Starting URL: https://www.verizonwireless.com/

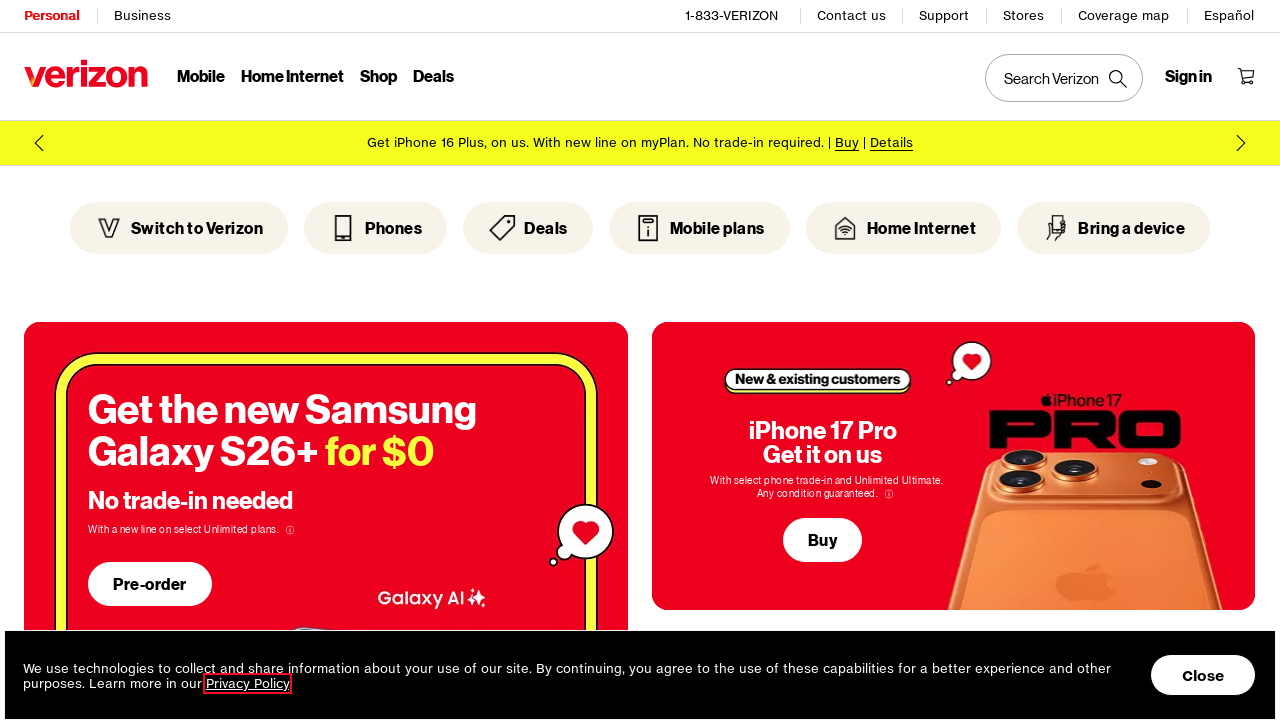

Waited for homepage to reach domcontentloaded state
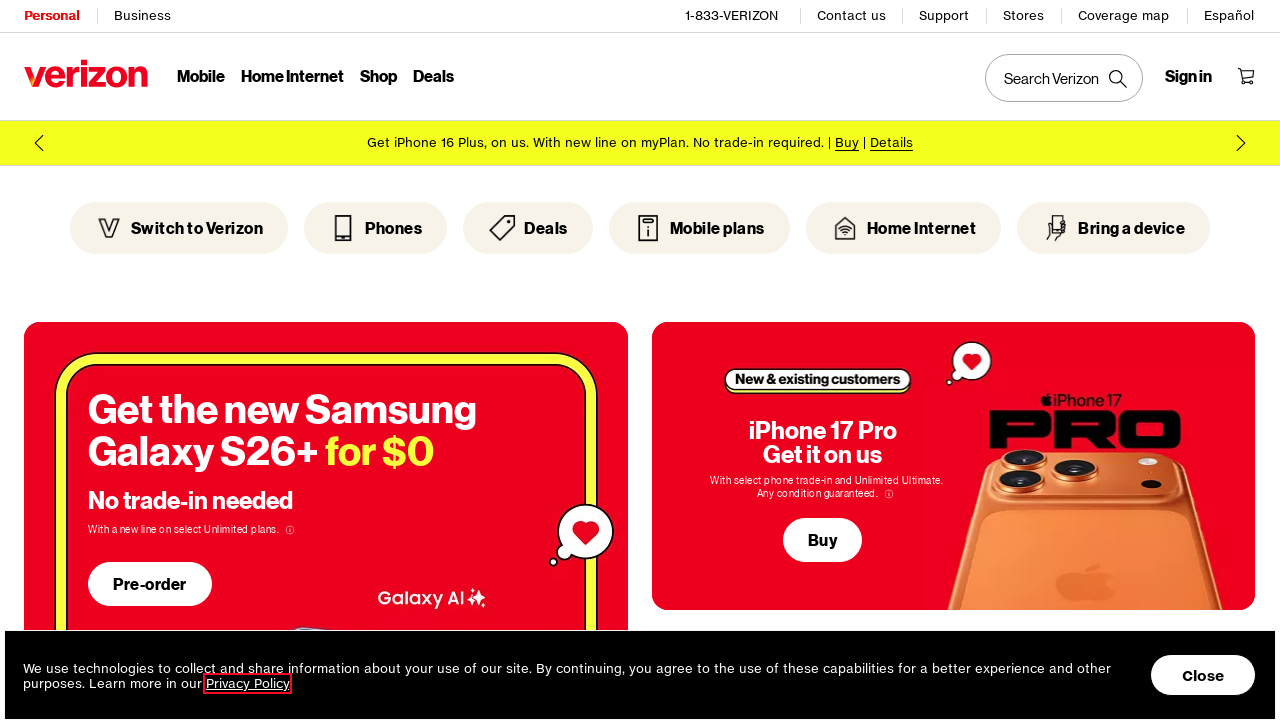

Retrieved page title: 'Verizon: Wireless, Internet, TV and Phone Services | Official Site'
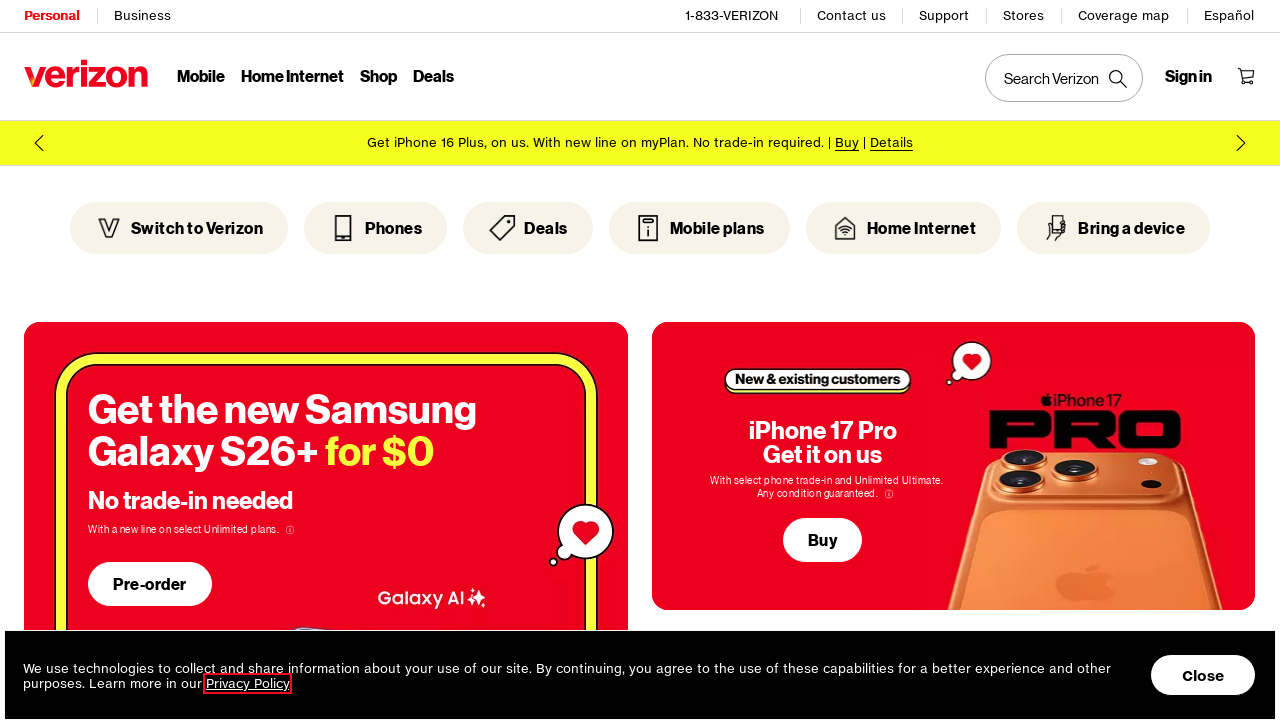

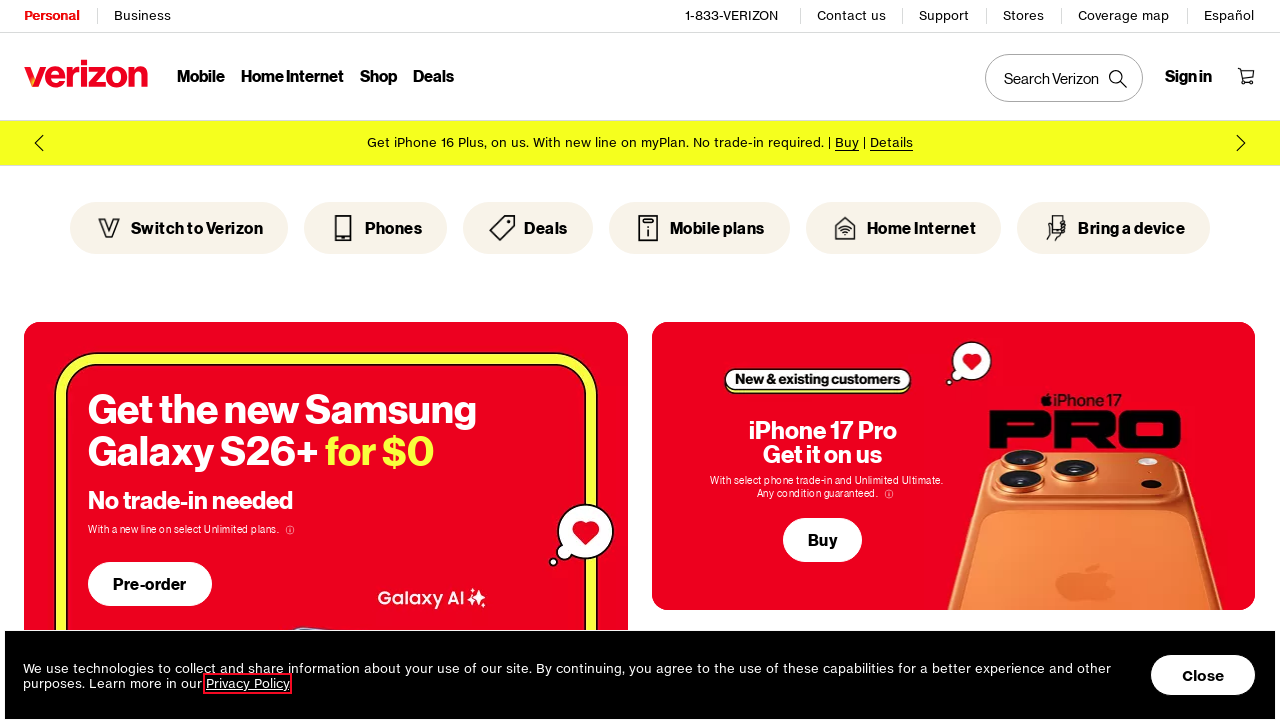